Navigates to a practice page and verifies that a text input element with specific attributes exists on the page

Starting URL: https://letskodeit.teachable.com/p/practice

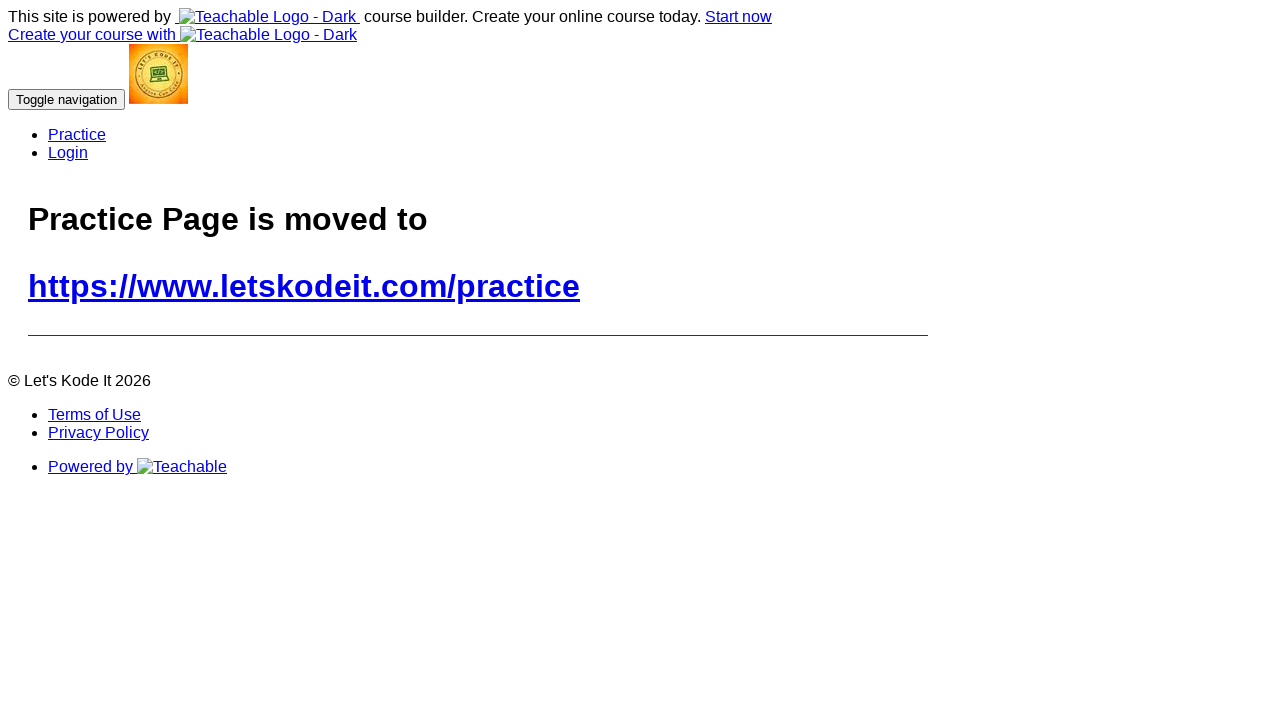

Waited for start button to be visible on dynamic loading page
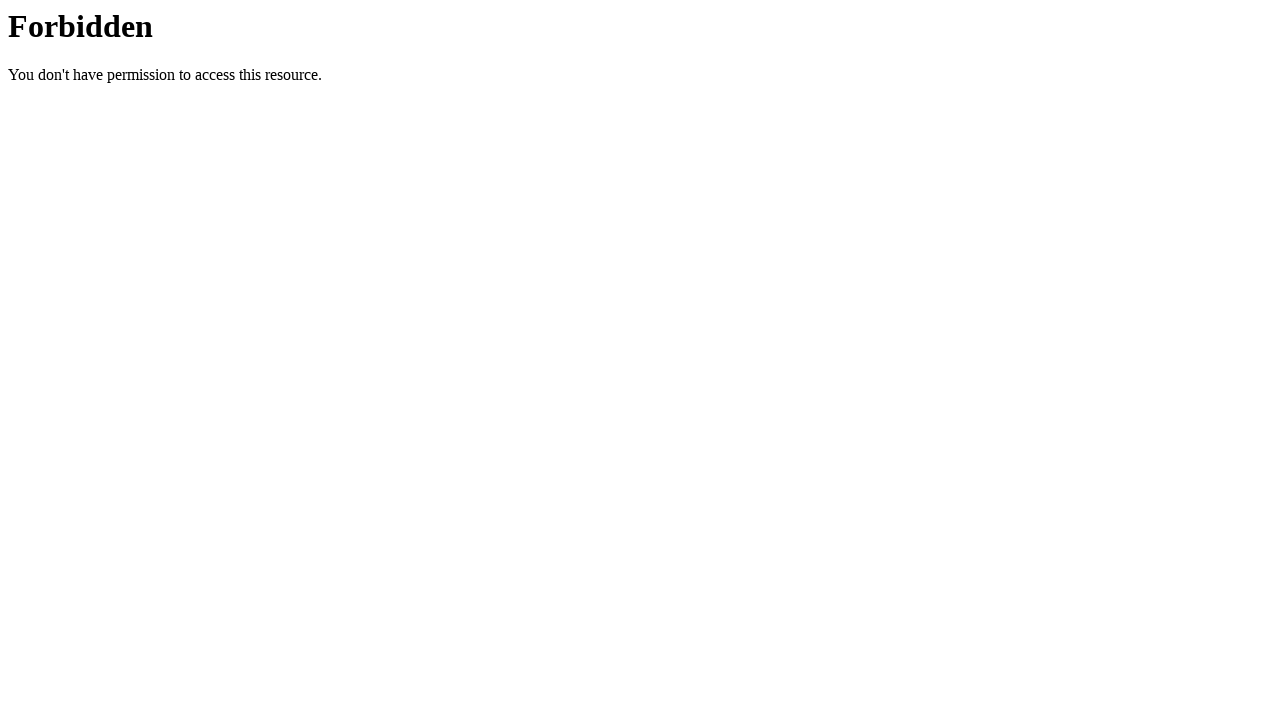

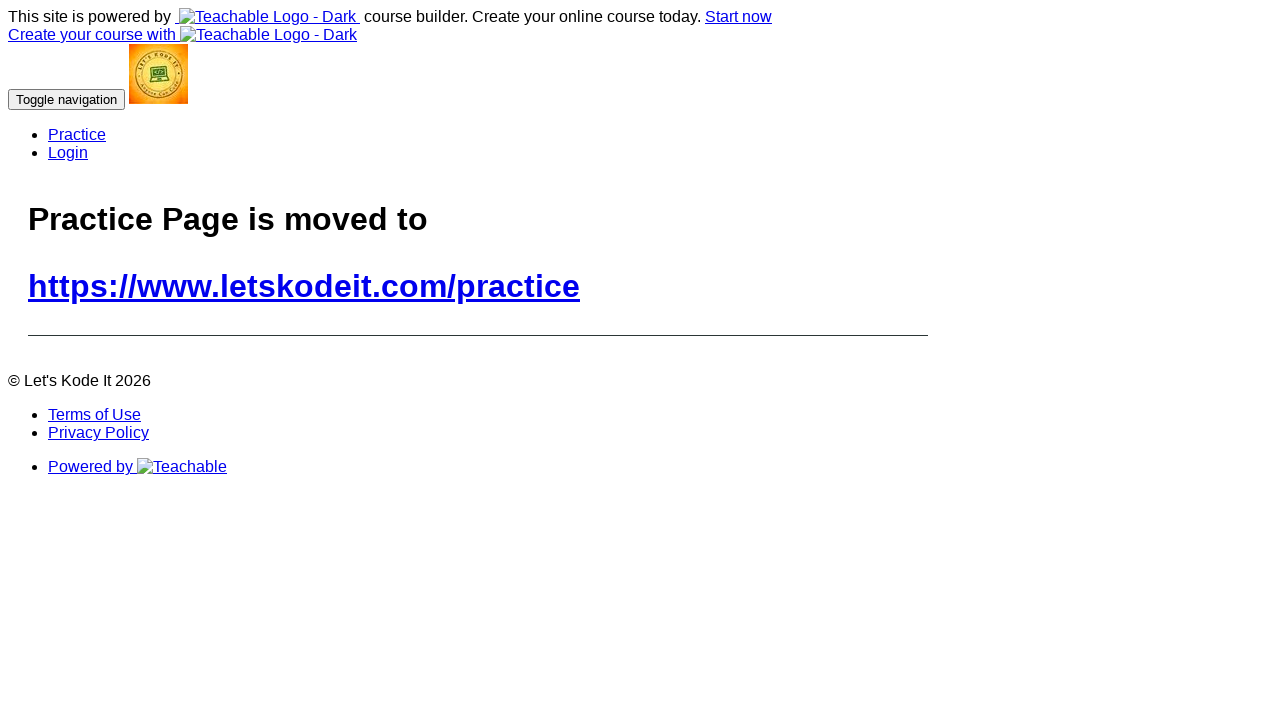